Navigates to the Rahul Shetty Academy Automation Practice page and maximizes the browser window. The original script takes a screenshot, but that's not a browser automation action.

Starting URL: https://rahulshettyacademy.com/AutomationPractice/

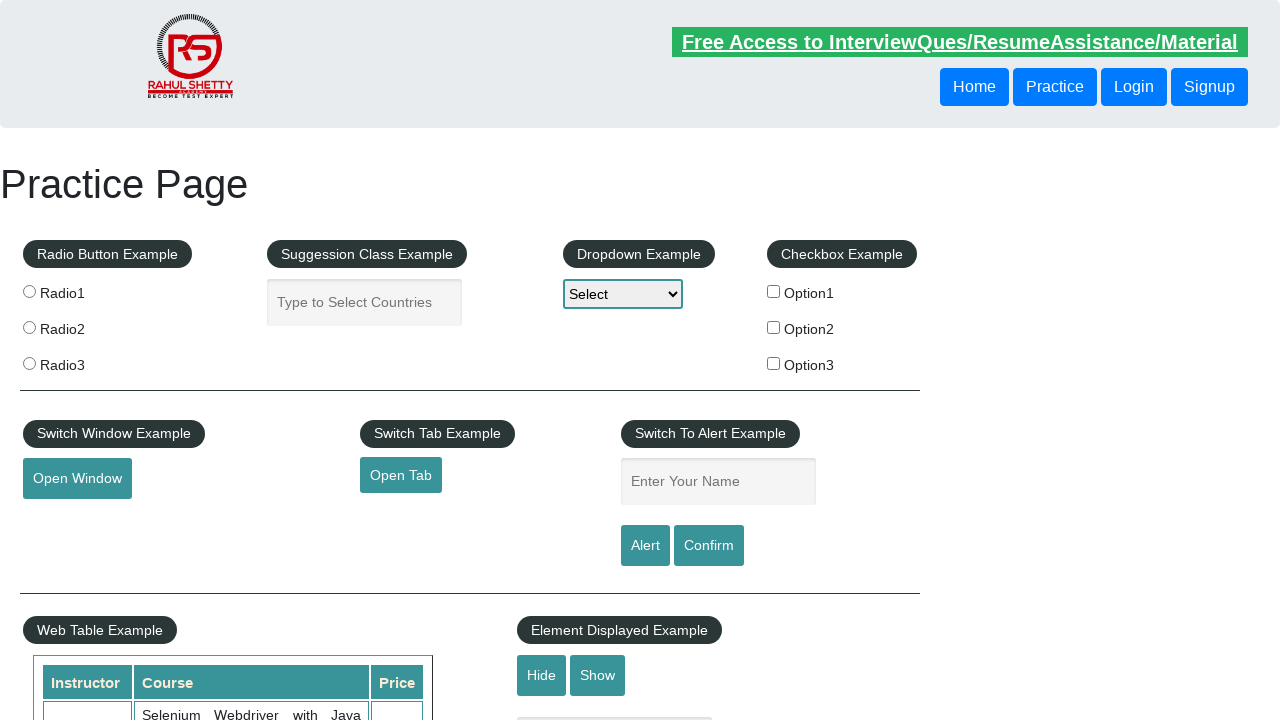

Waited for page to reach domcontentloaded state
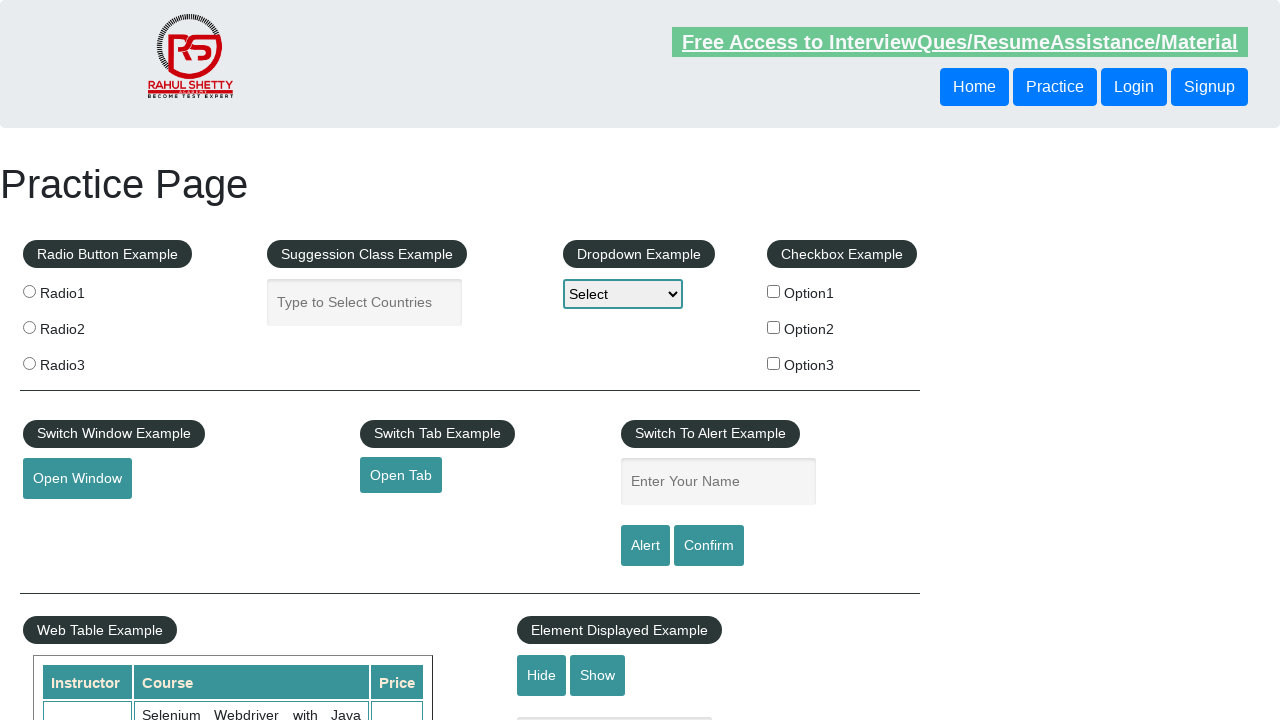

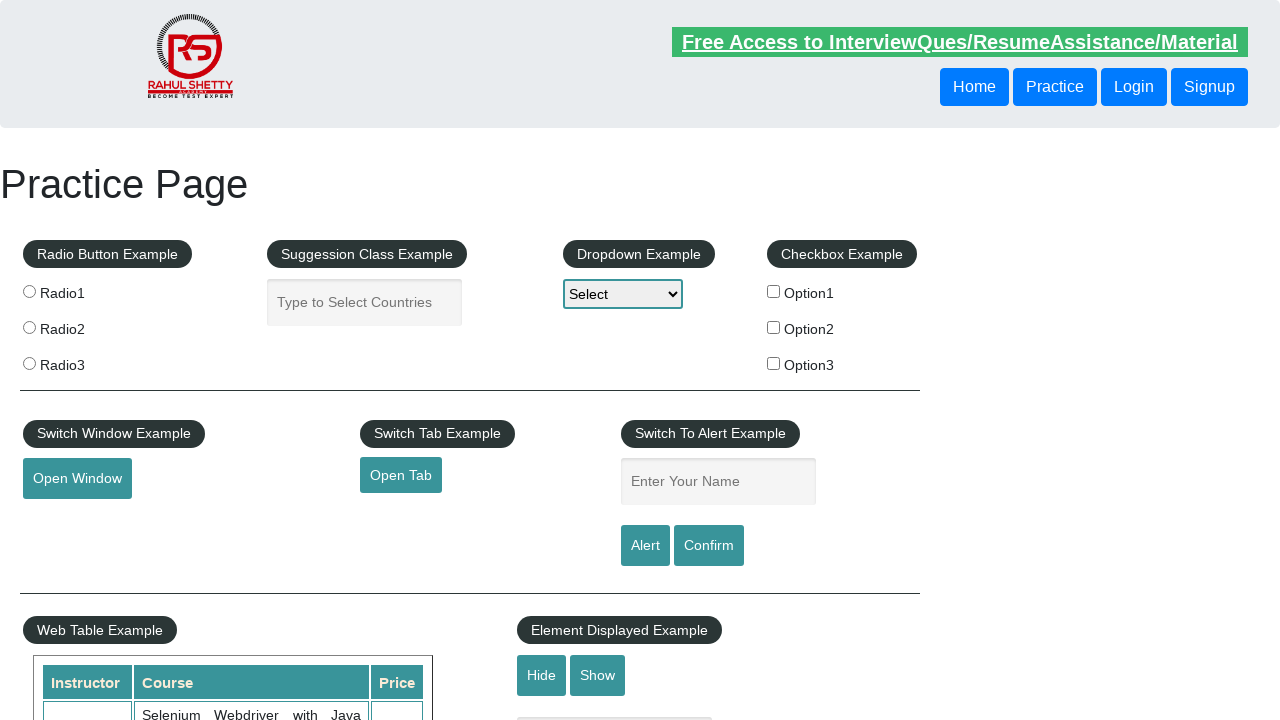